Navigates to the NSE India website and verifies the page loads by getting the current URL

Starting URL: https://www.nseindia.com/

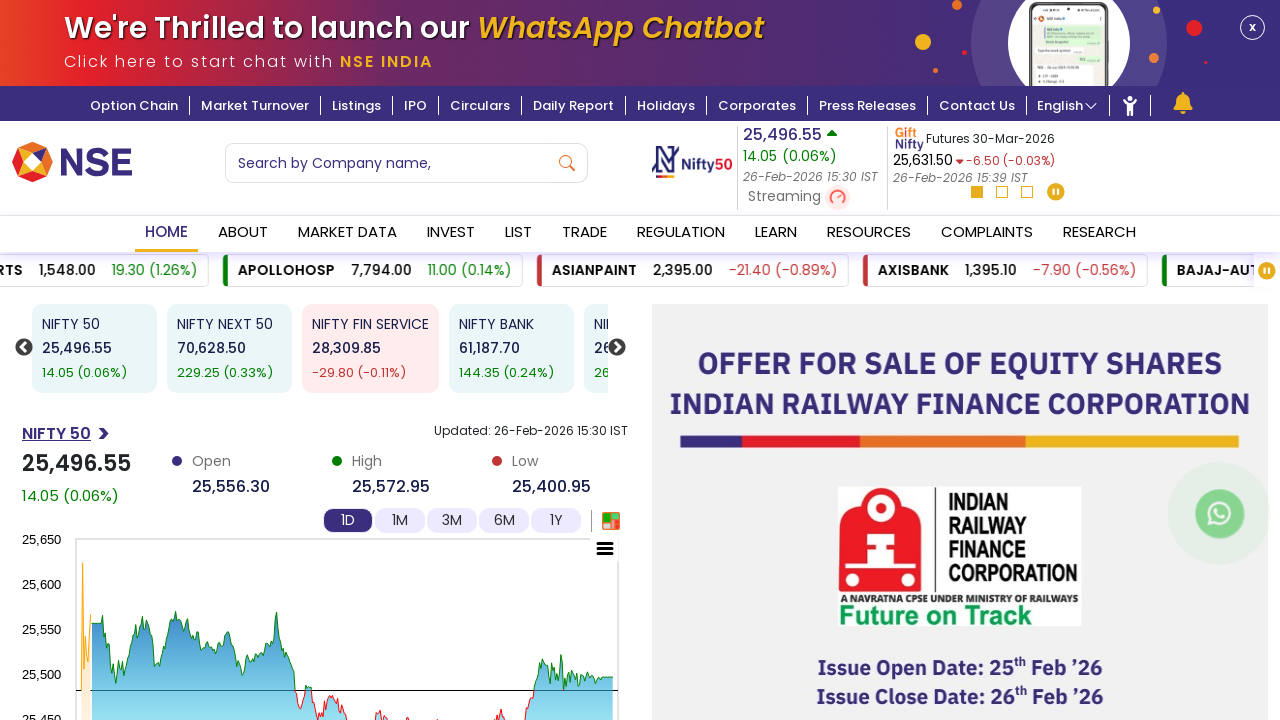

Waited for NSE India website to fully load (networkidle state)
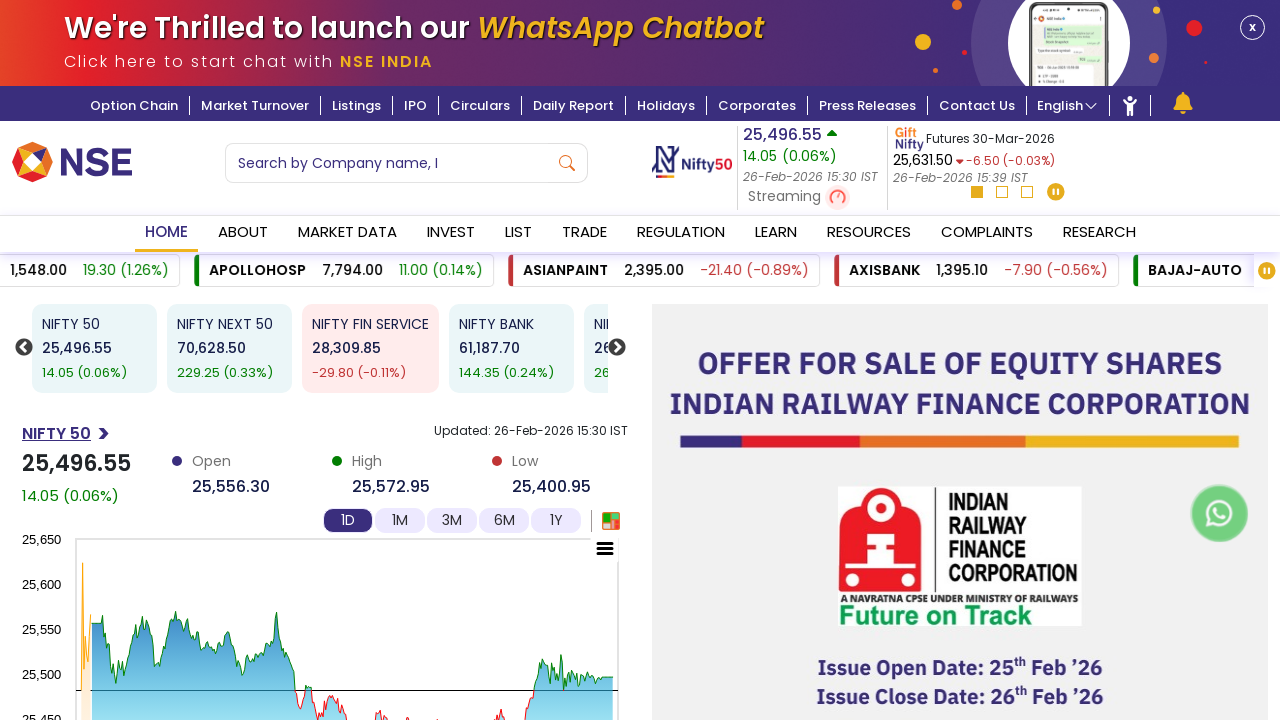

Retrieved current URL: https://www.nseindia.com/
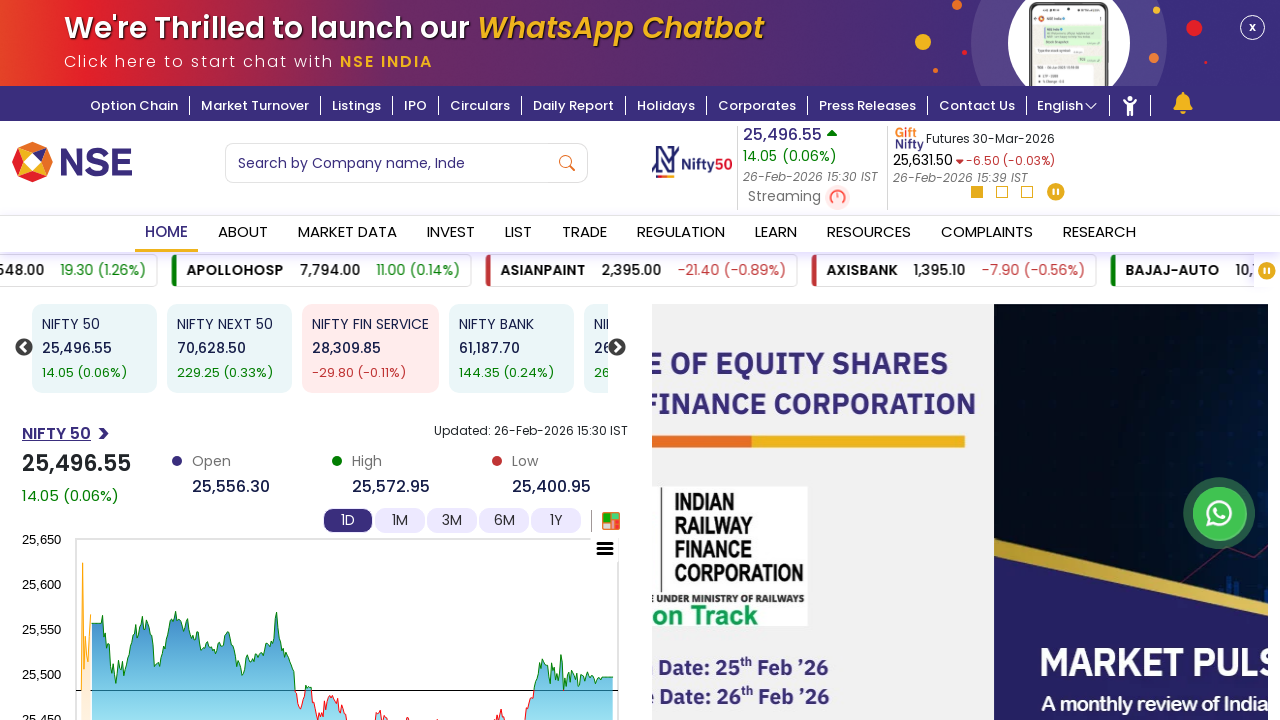

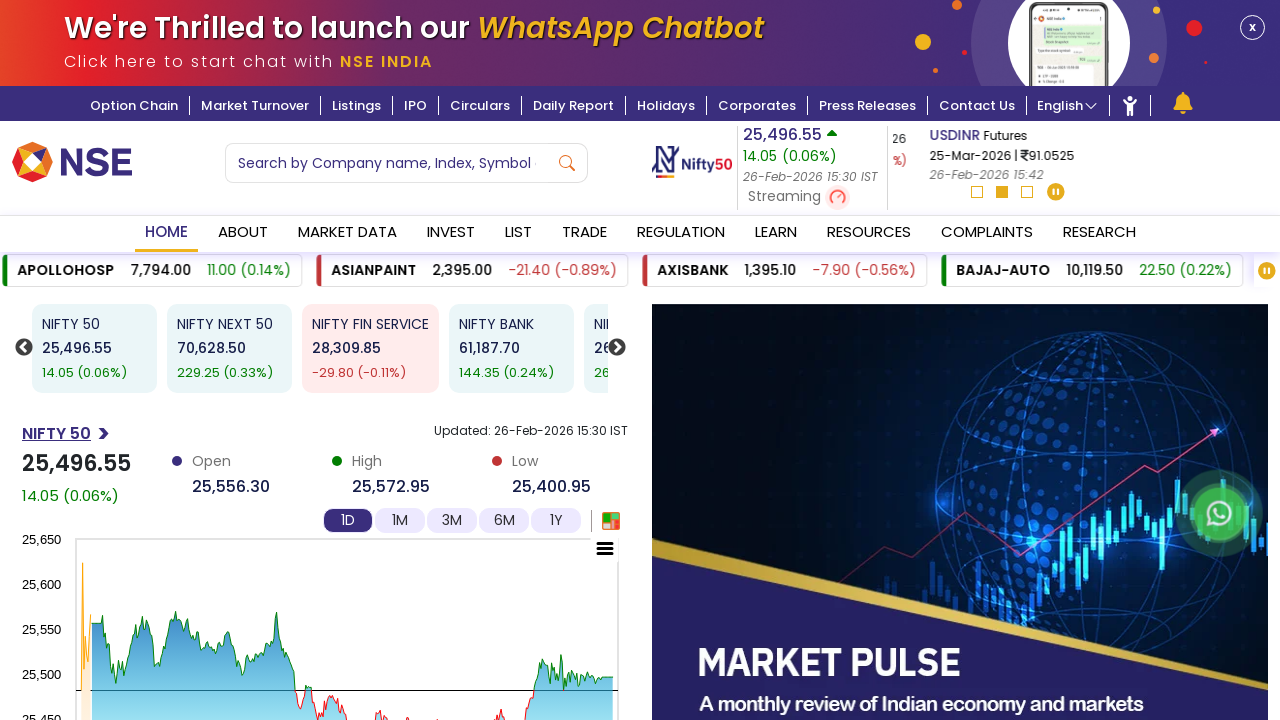